Tests JavaScript alert handling by entering a name, clicking alert button, and accepting the alert dialog

Starting URL: https://rahulshettyacademy.com/AutomationPractice/

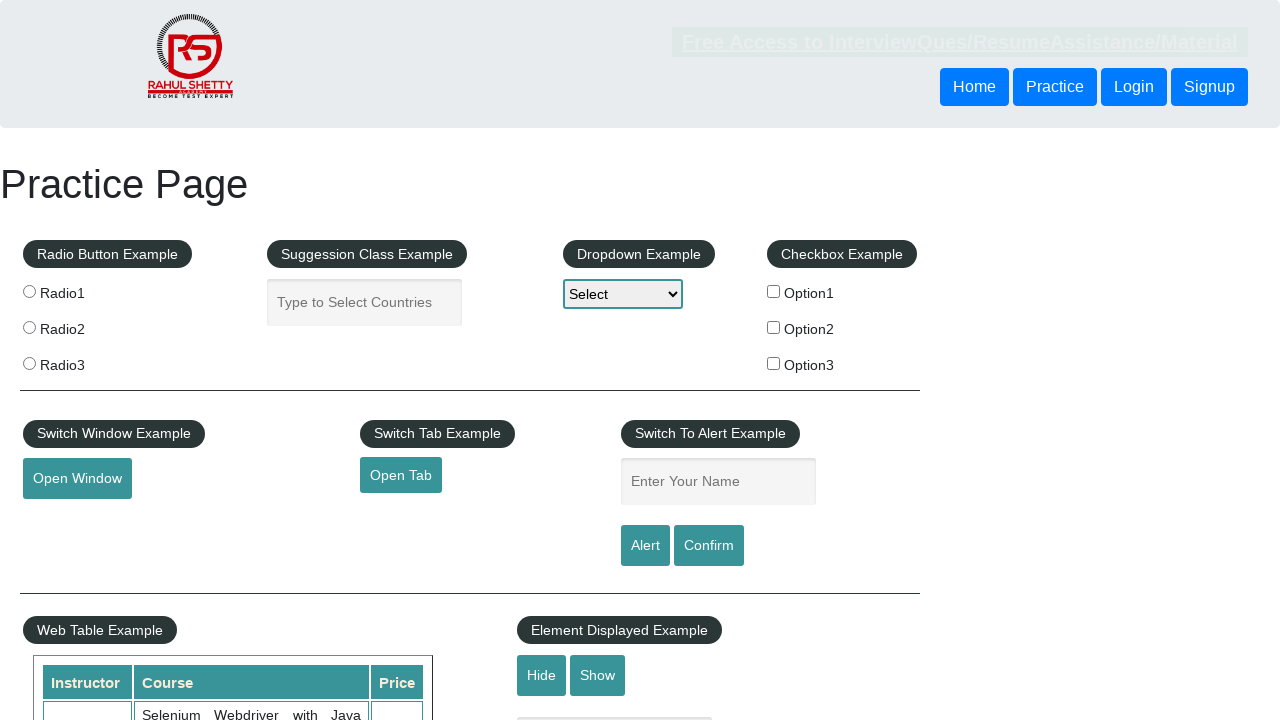

Filled name input field with 'dk' on input[placeholder='Enter Your Name']
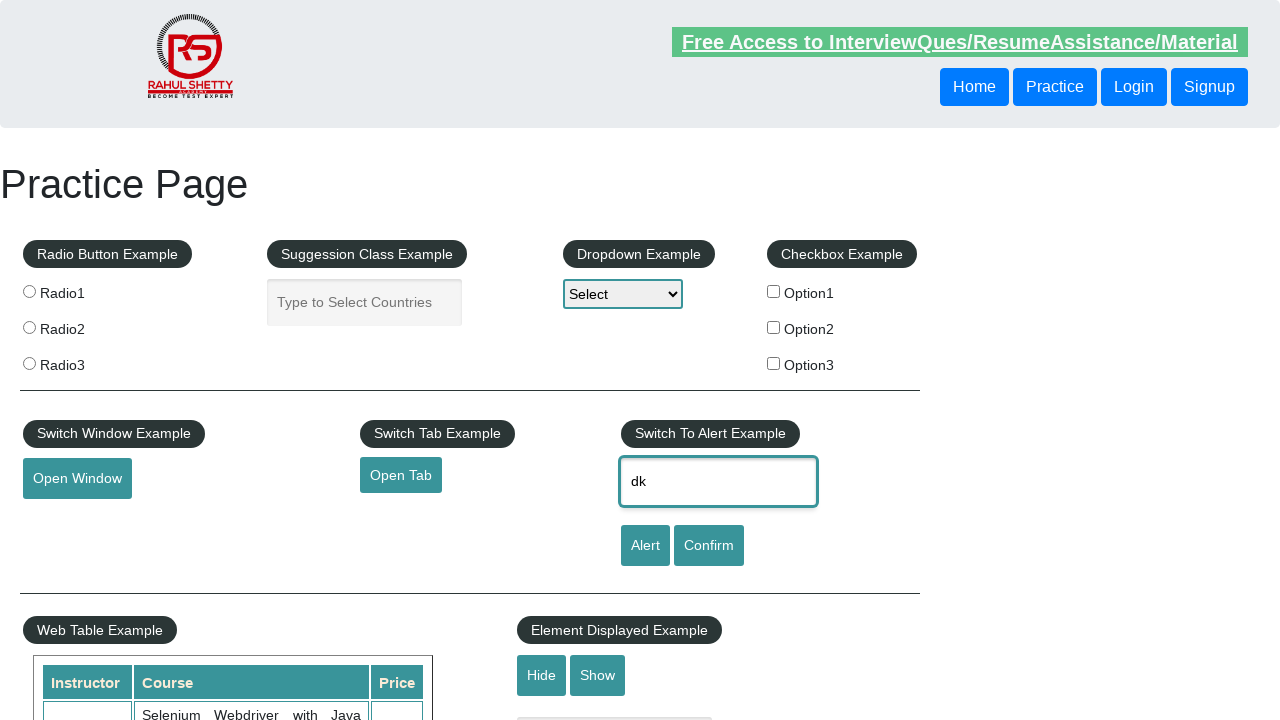

Clicked alert button at (645, 546) on input[value='Alert']
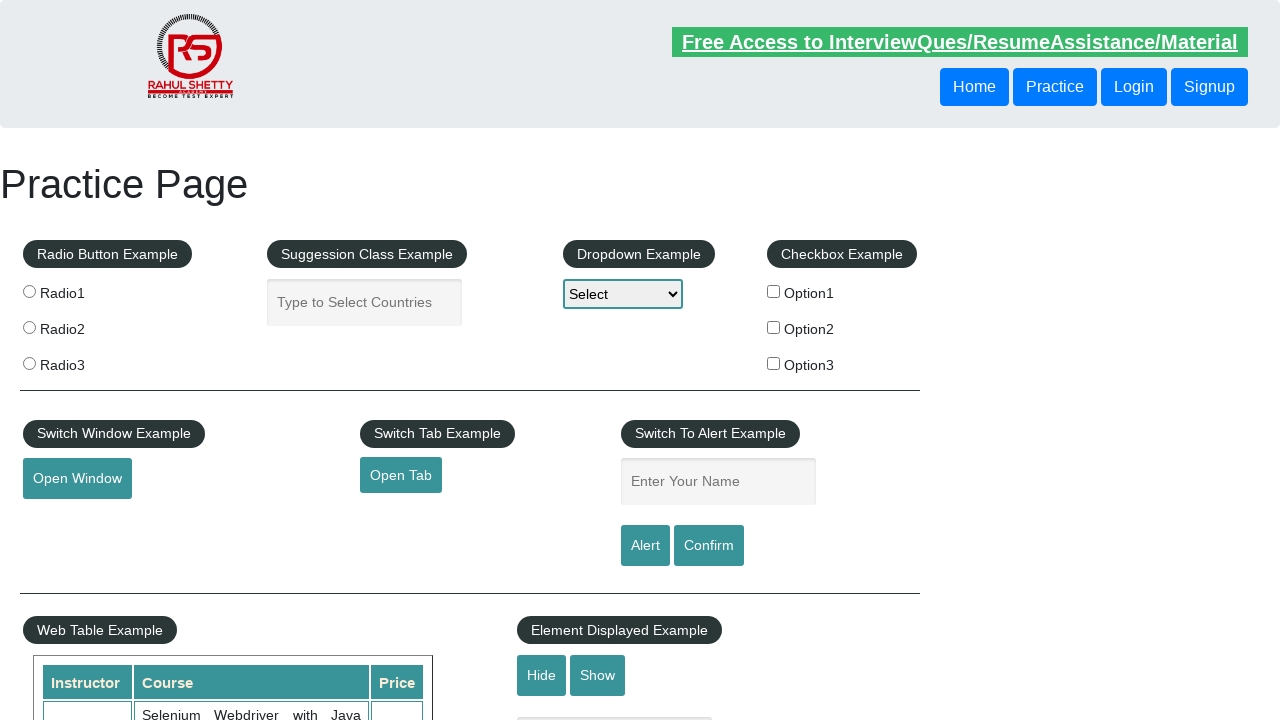

Set up alert dialog handler to accept alerts
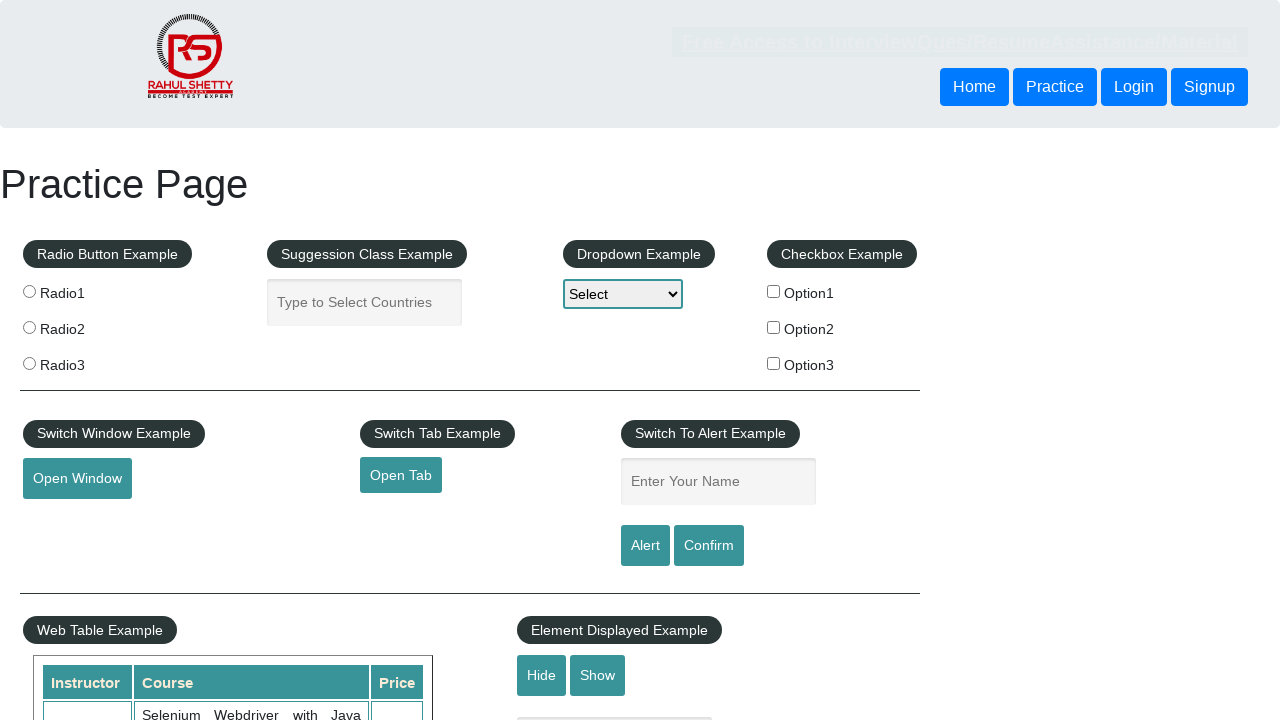

Clicked alert button to trigger alert dialog at (645, 546) on input[value='Alert']
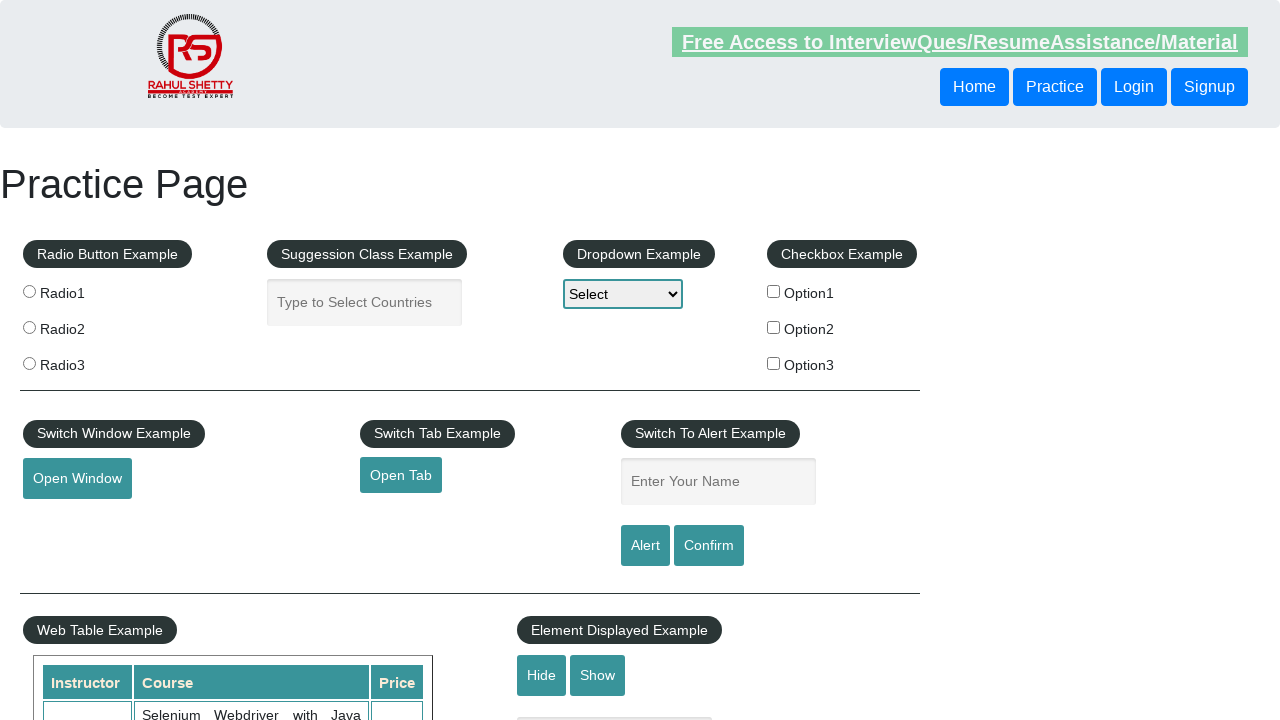

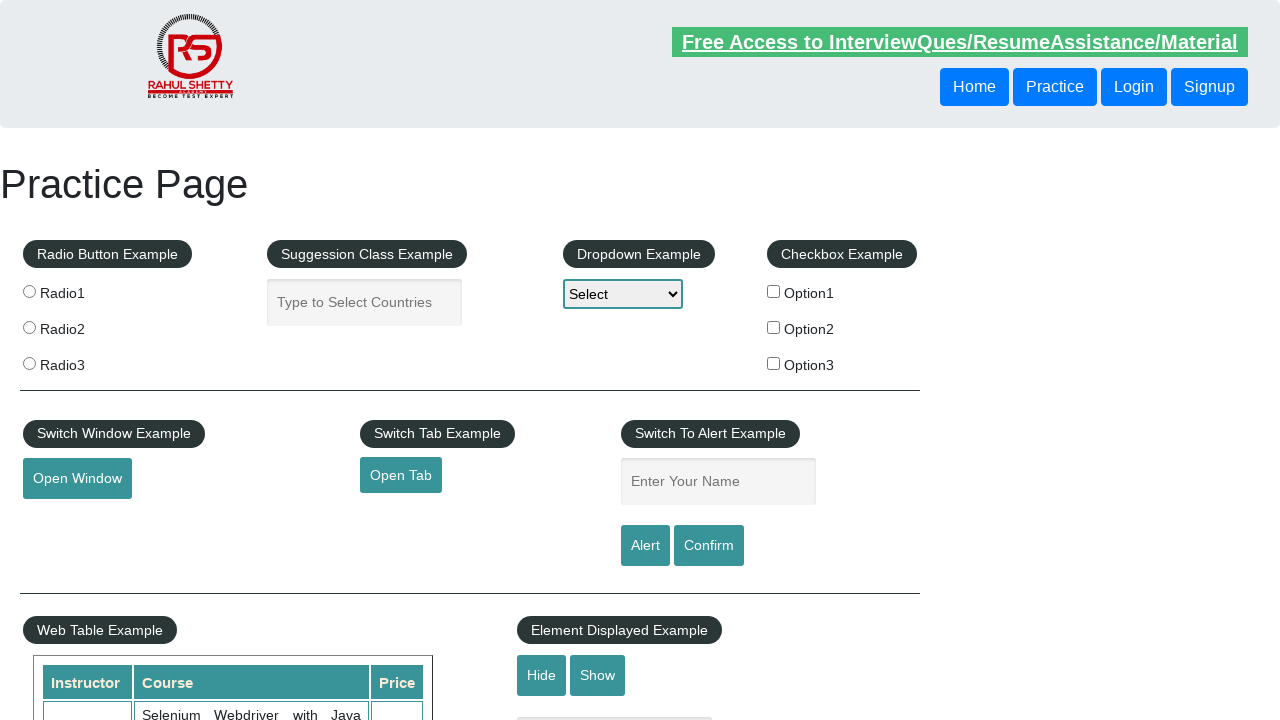